Tests jQuery UI slider functionality by switching to an iframe and dragging the slider handle right and then left using mouse actions

Starting URL: https://jqueryui.com/slider/

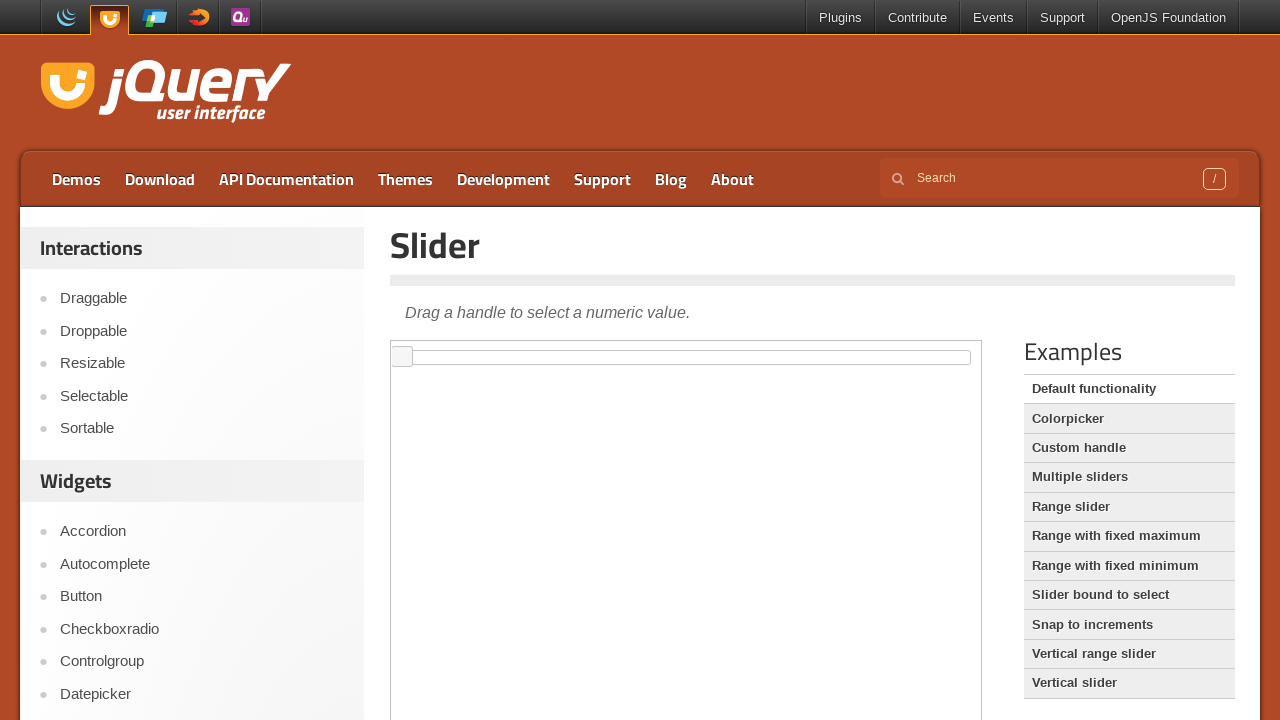

Located iframe containing slider demo
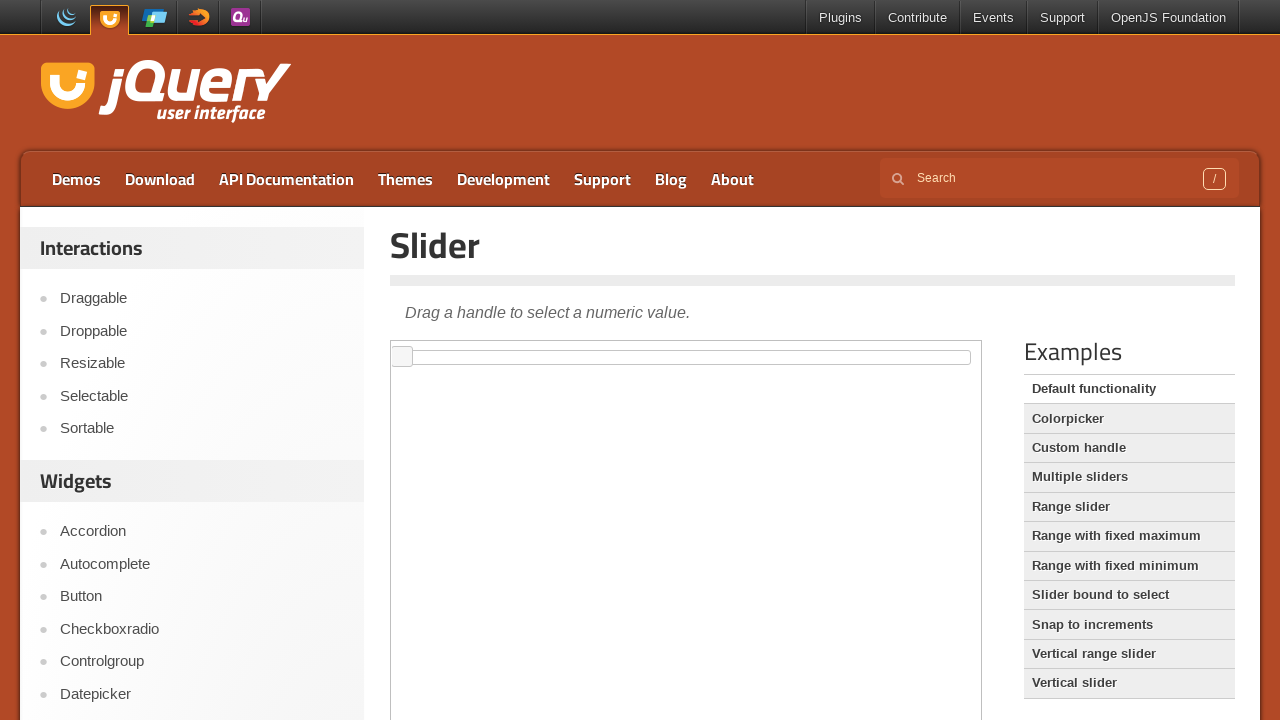

Located slider handle element
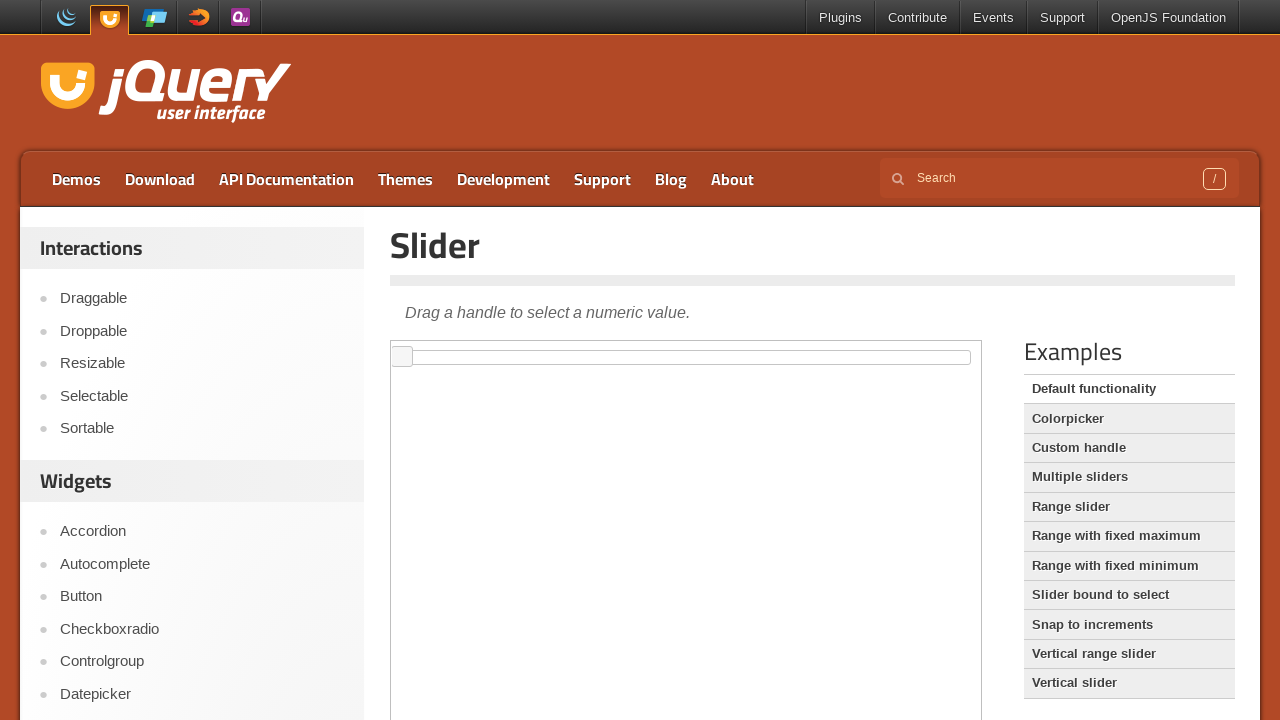

Retrieved bounding box of slider handle
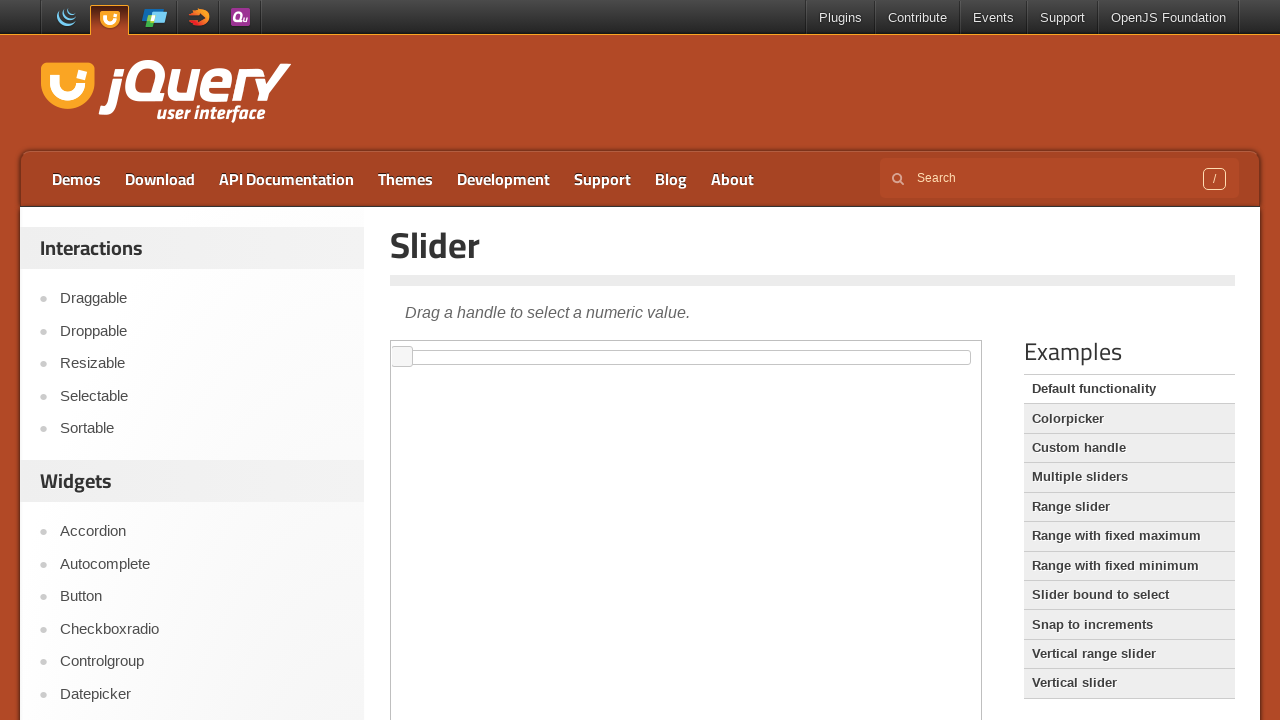

Dragged slider handle to the right by 200 pixels at (593, 347)
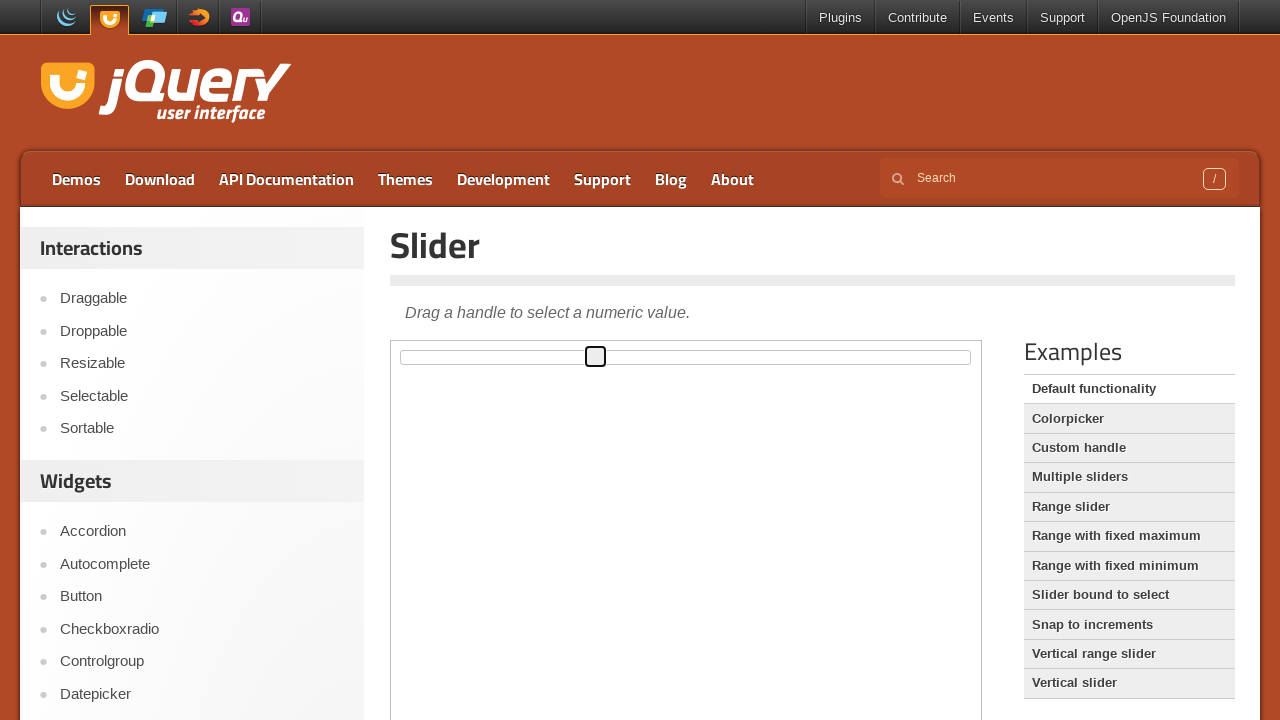

Waited 1 second to observe slider movement
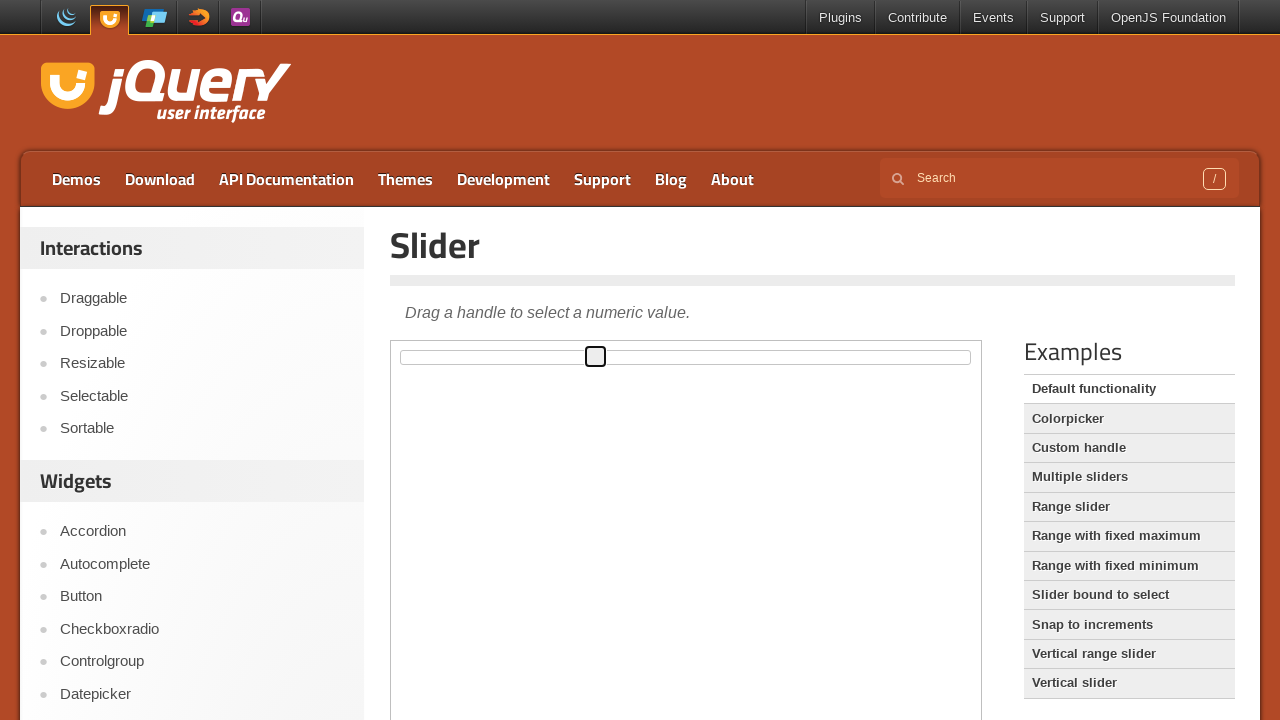

Dragged slider handle back to the left by 200 pixels at (386, 347)
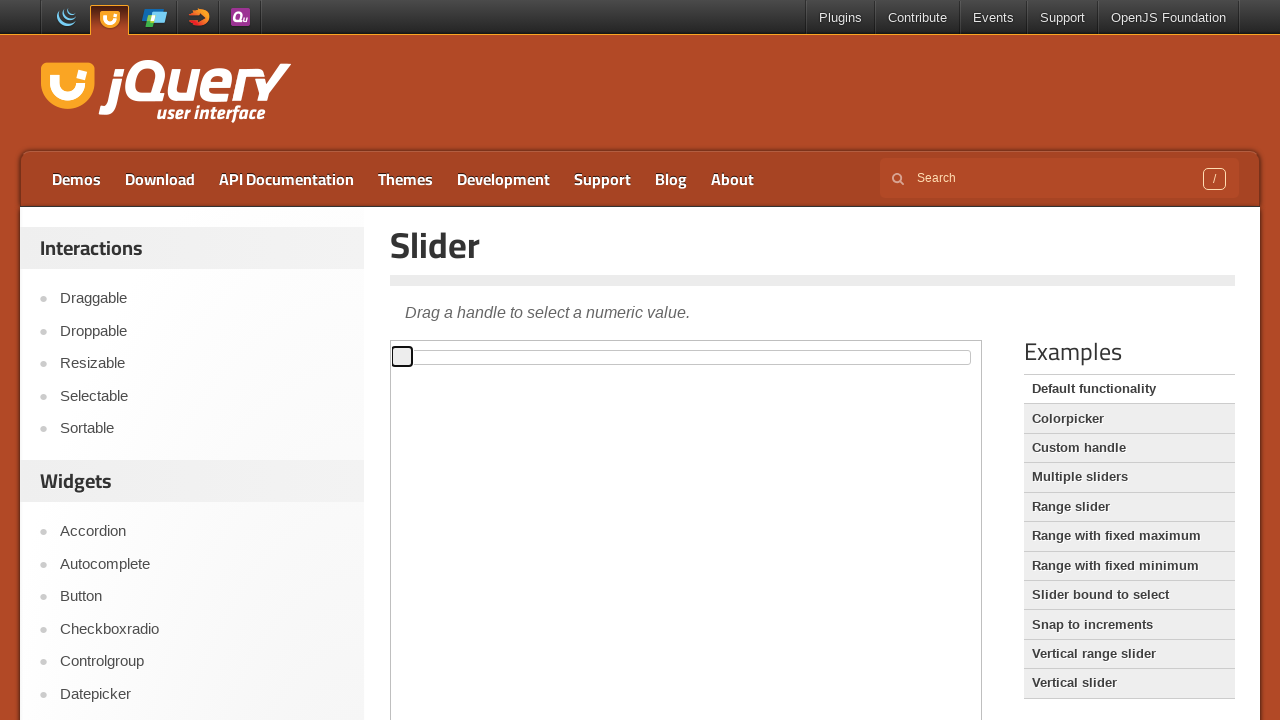

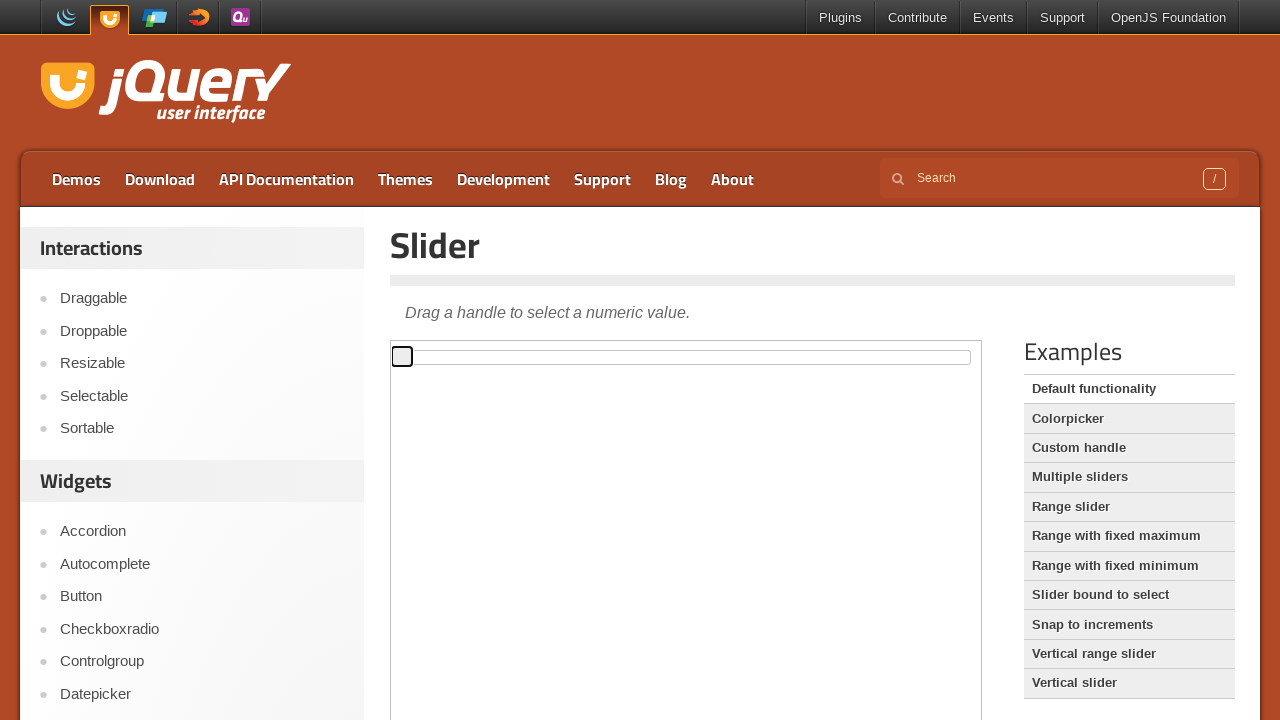